Tests the basic alert button by clicking it and verifying the alert message displays "You clicked a button"

Starting URL: https://demoqa.com/alerts

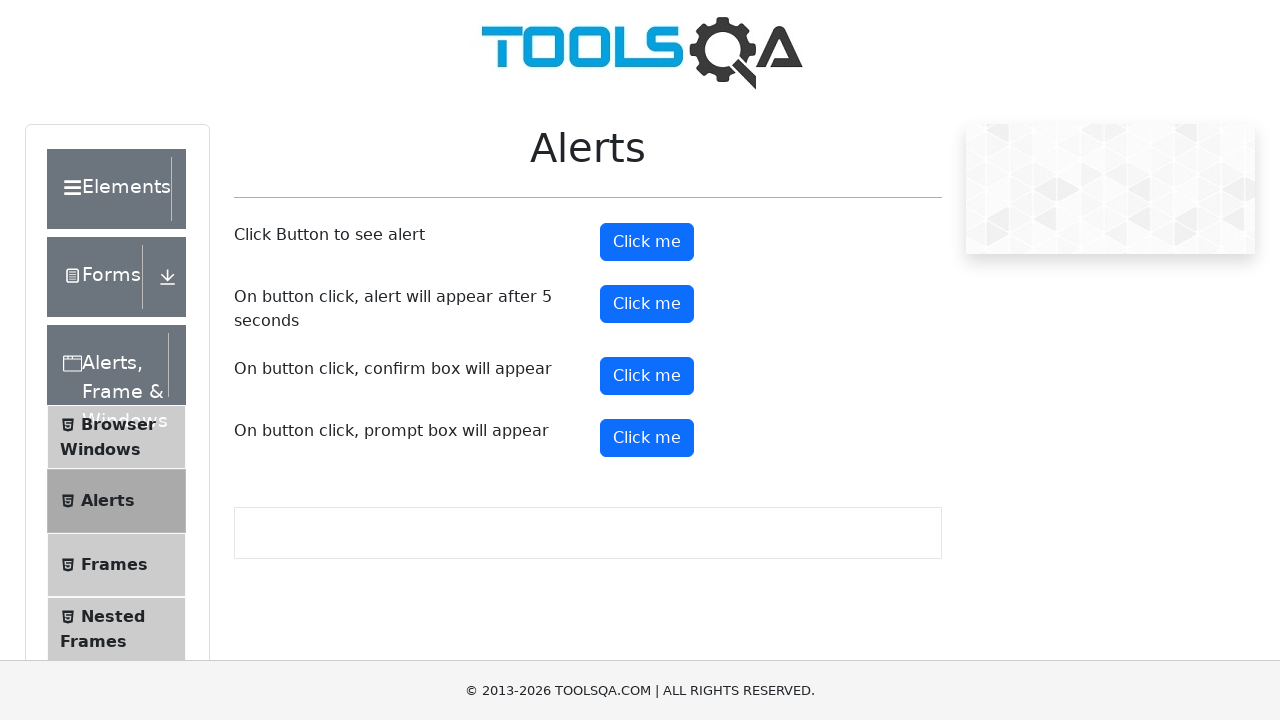

Set up alert dialog handler to capture and dismiss alerts
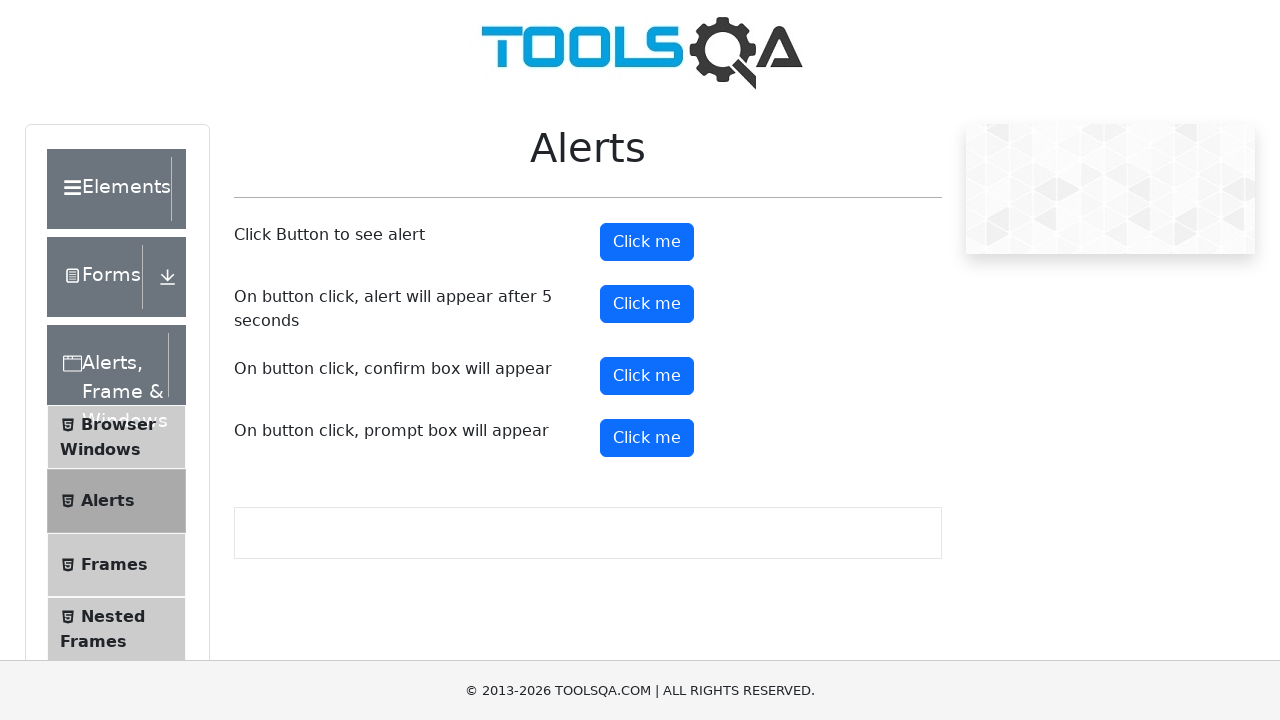

Clicked the alert button at (647, 242) on #alertButton
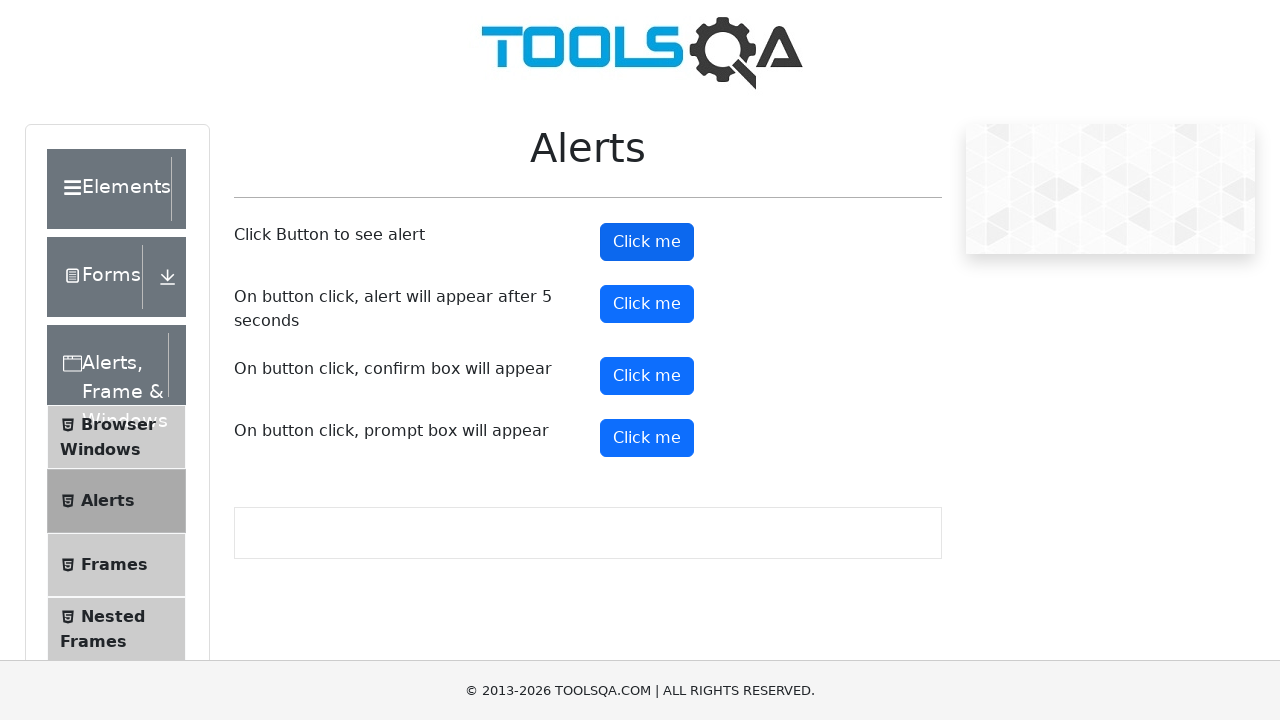

Verified alert message displays 'You clicked a button'
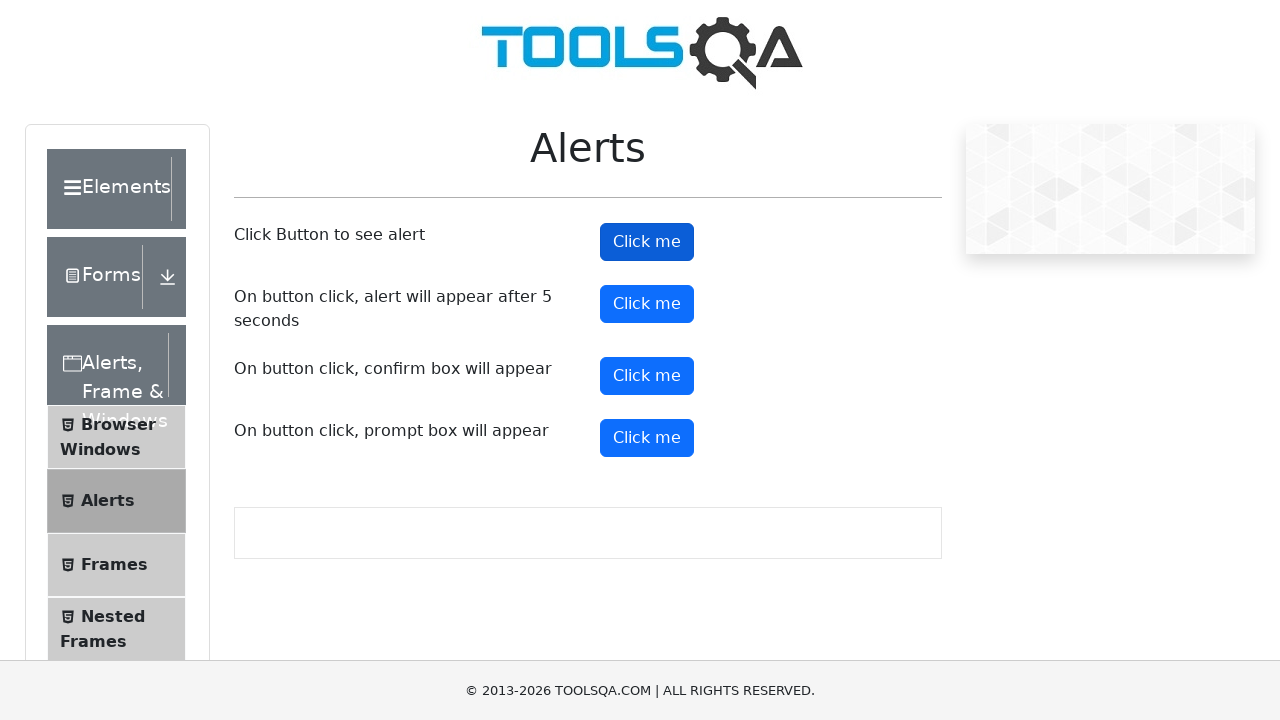

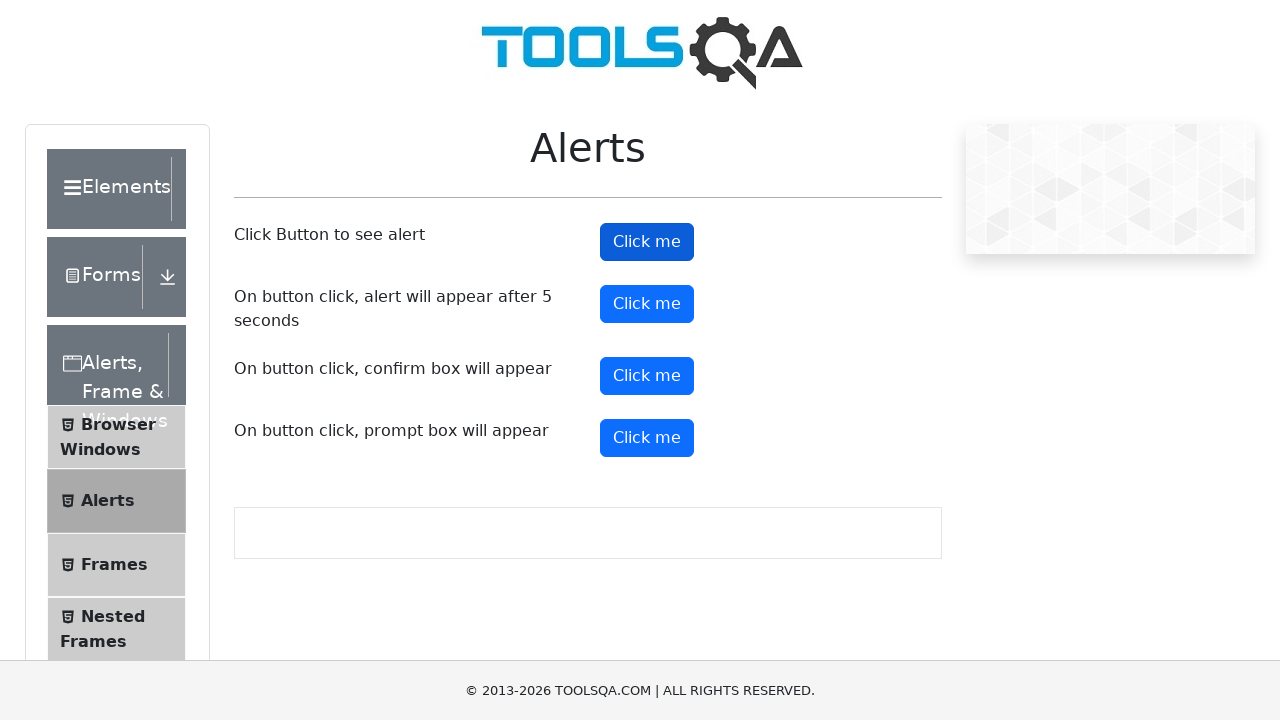